Tests select dropdown functionality on Bootstrap documentation page by clicking on a combobox and selecting different options (1, 2, and 3) sequentially.

Starting URL: https://getbootstrap.com/docs/5.3/forms/floating-labels/#selects

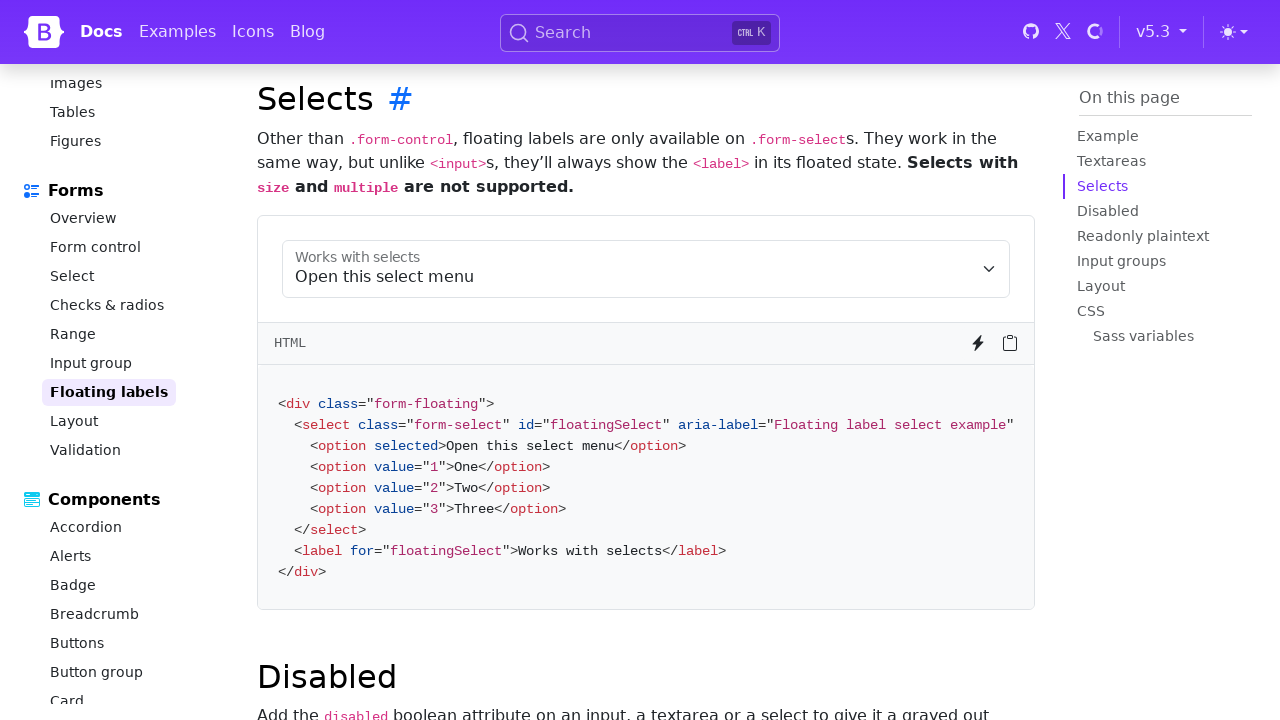

Clicked on floating label select combobox at (646, 269) on internal:role=combobox[name="Floating label select example"i]
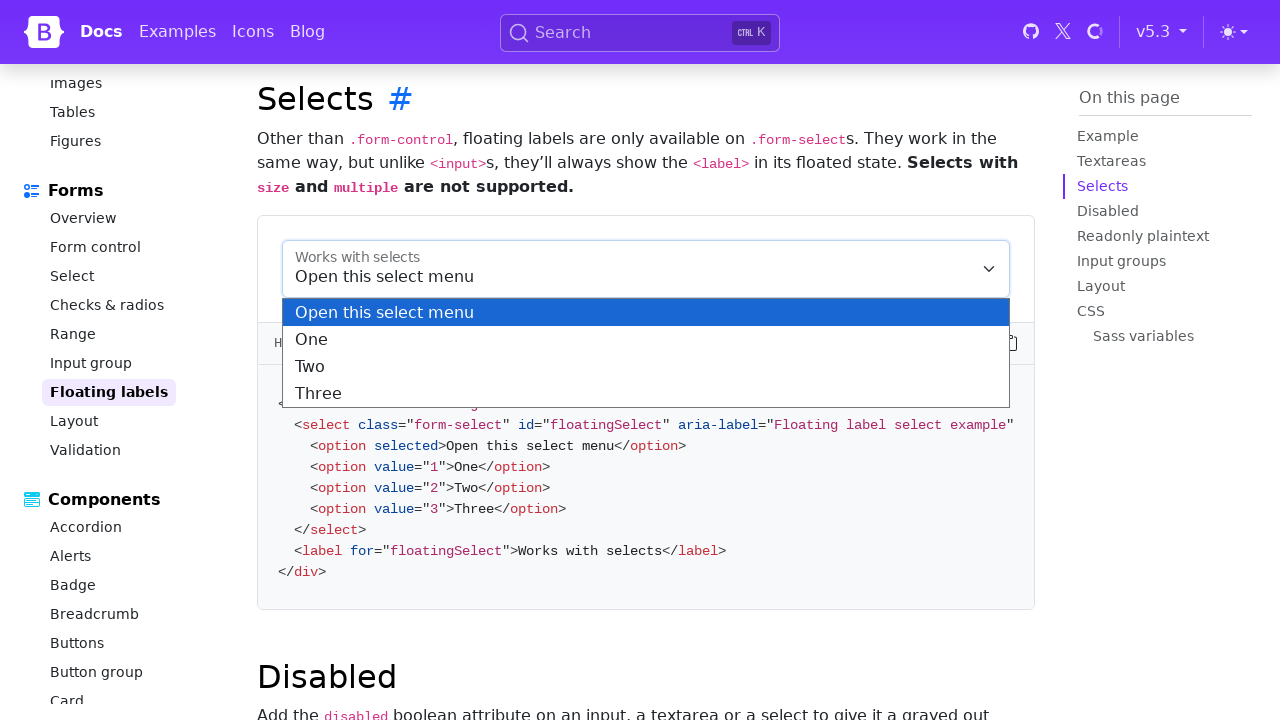

Selected option 1 from dropdown on internal:role=combobox[name="Floating label select example"i]
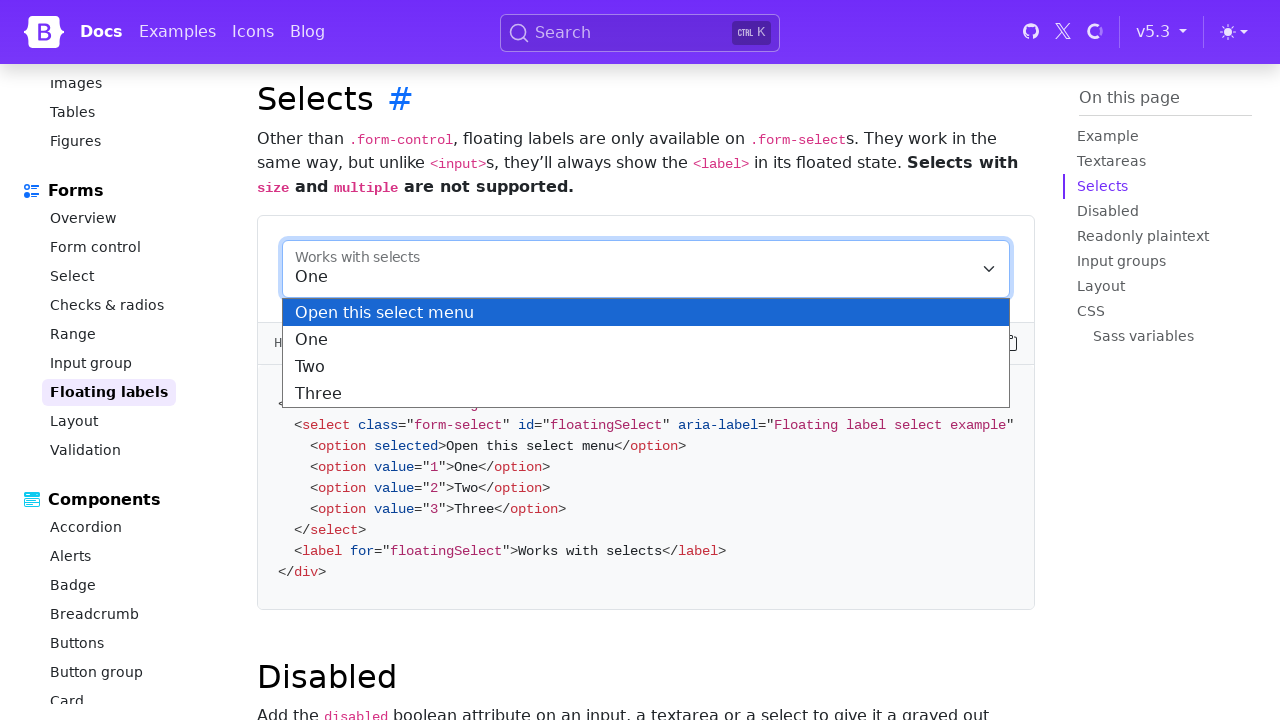

Clicked on floating label select combobox again at (646, 269) on internal:role=combobox[name="Floating label select example"i]
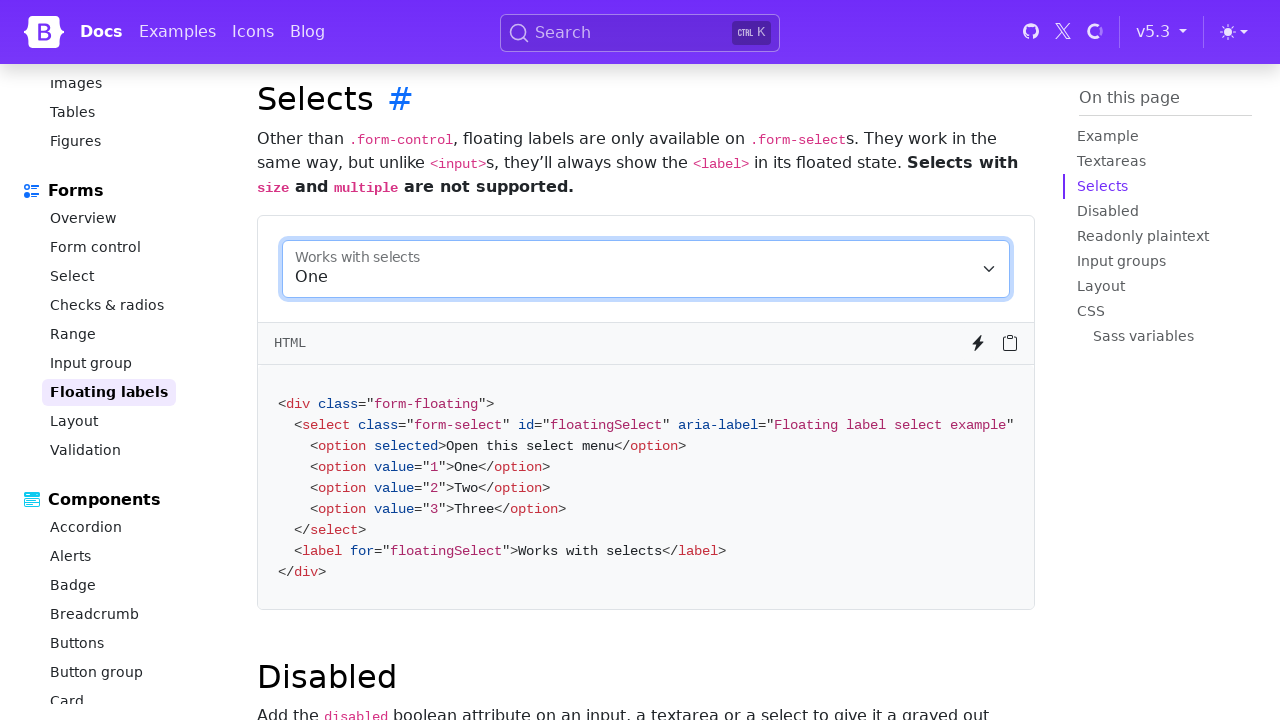

Selected option 2 from dropdown on internal:role=combobox[name="Floating label select example"i]
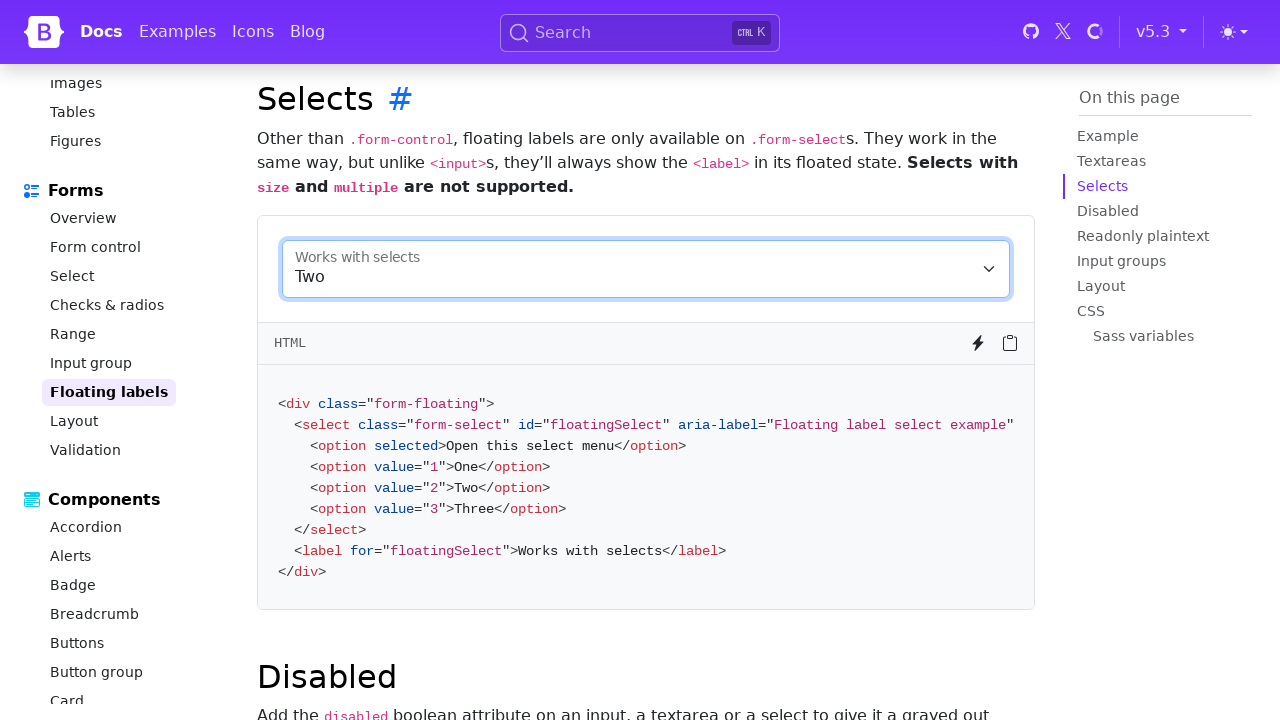

Clicked on floating label select combobox again at (646, 269) on internal:role=combobox[name="Floating label select example"i]
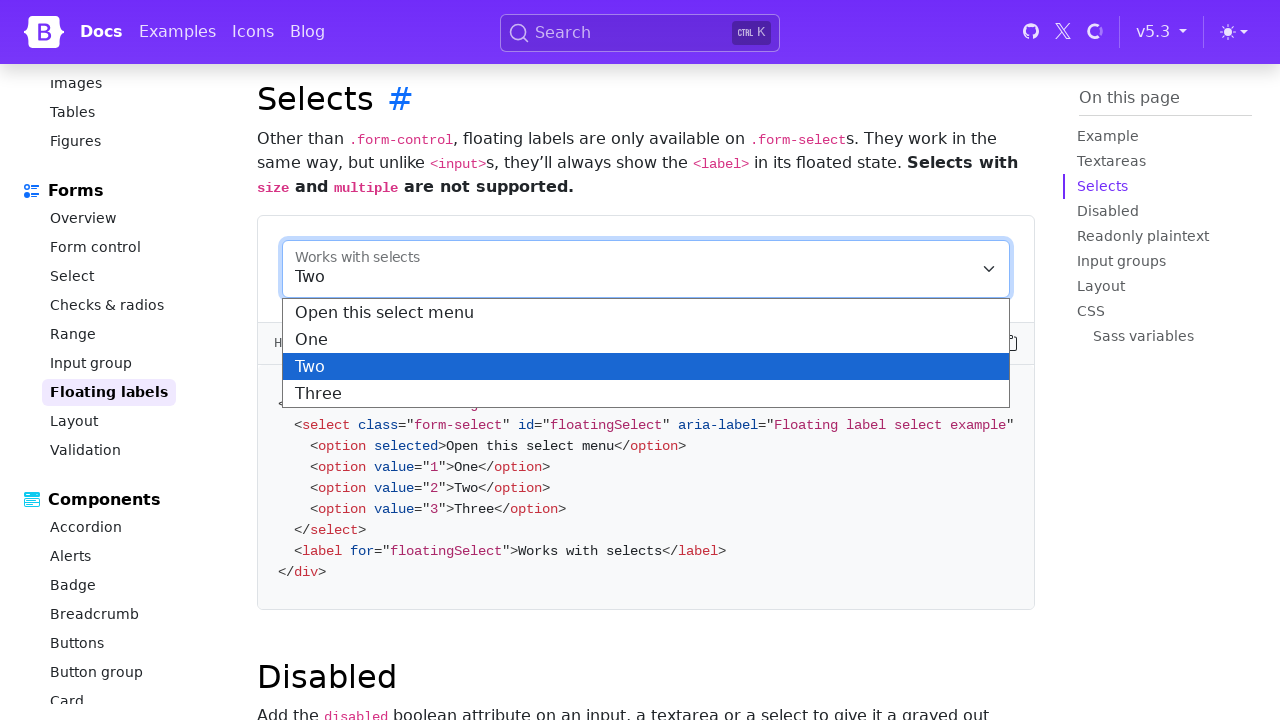

Selected option 3 from dropdown on internal:role=combobox[name="Floating label select example"i]
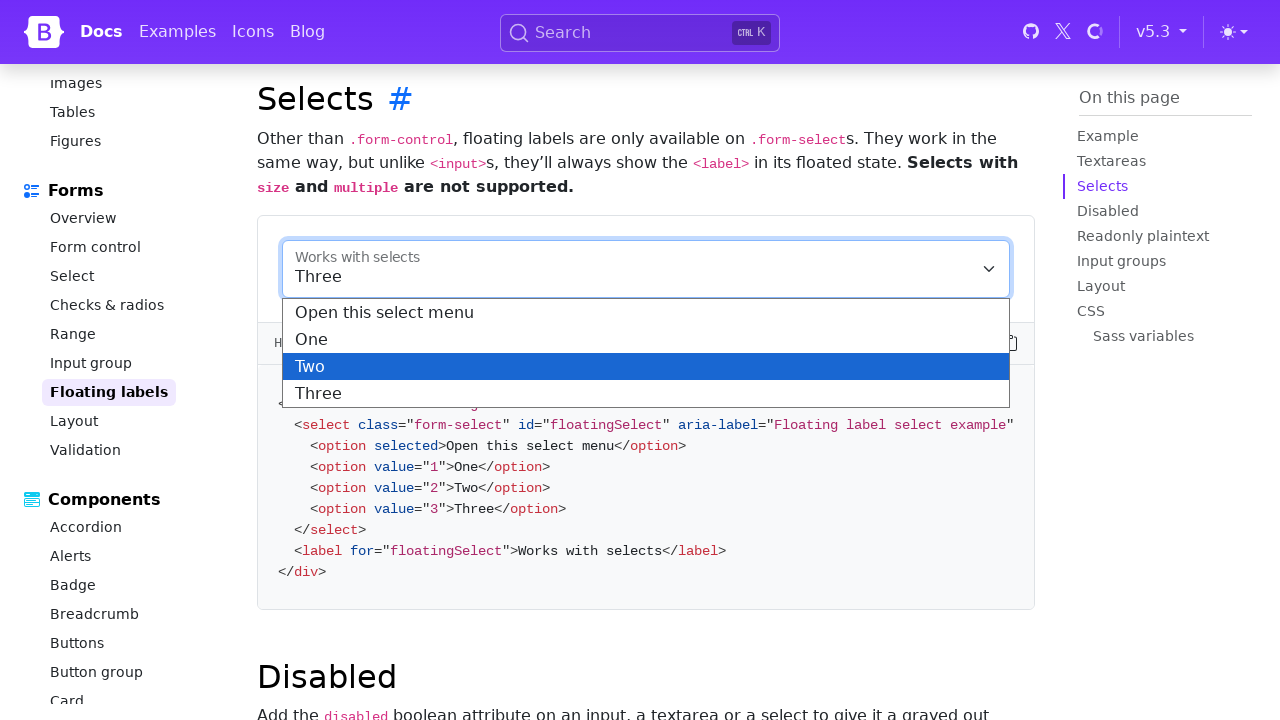

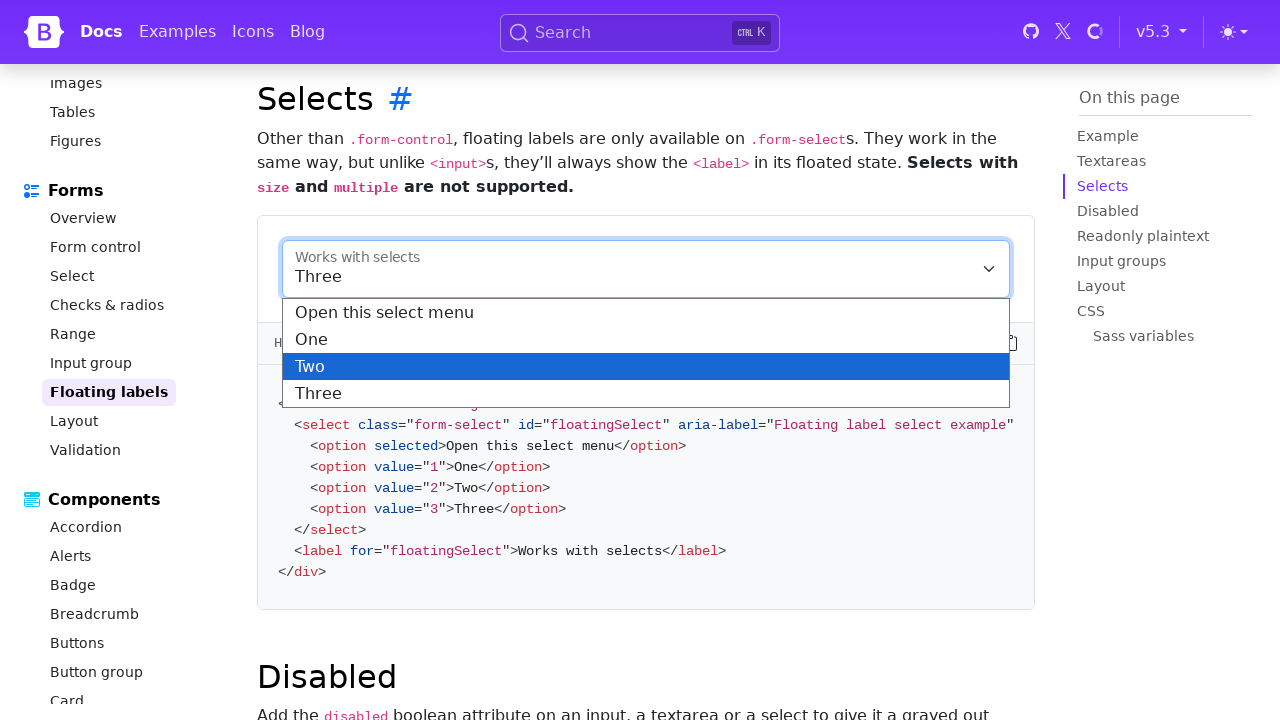